Tests a math challenge form by reading an input value, calculating a mathematical formula (log of absolute value of 12*sin(x)), filling in the answer, selecting a checkbox and radio button, and submitting the form.

Starting URL: http://suninjuly.github.io/math.html

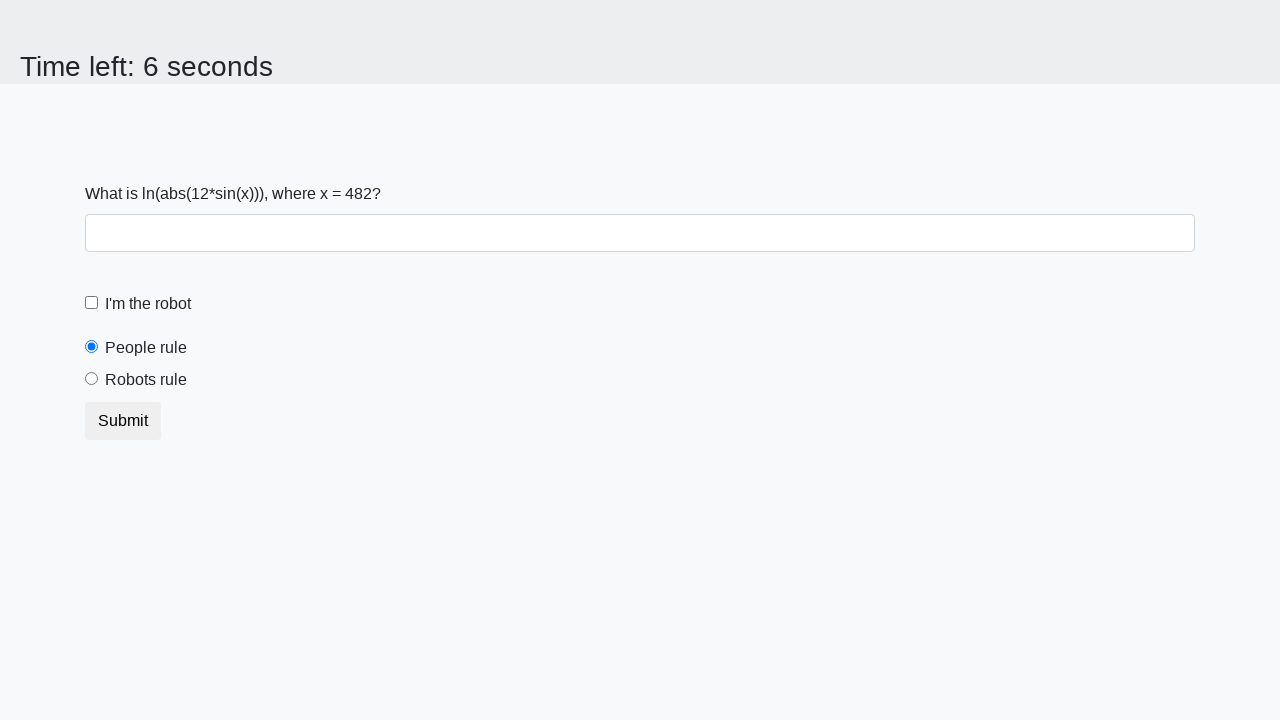

Retrieved x value from input_value element
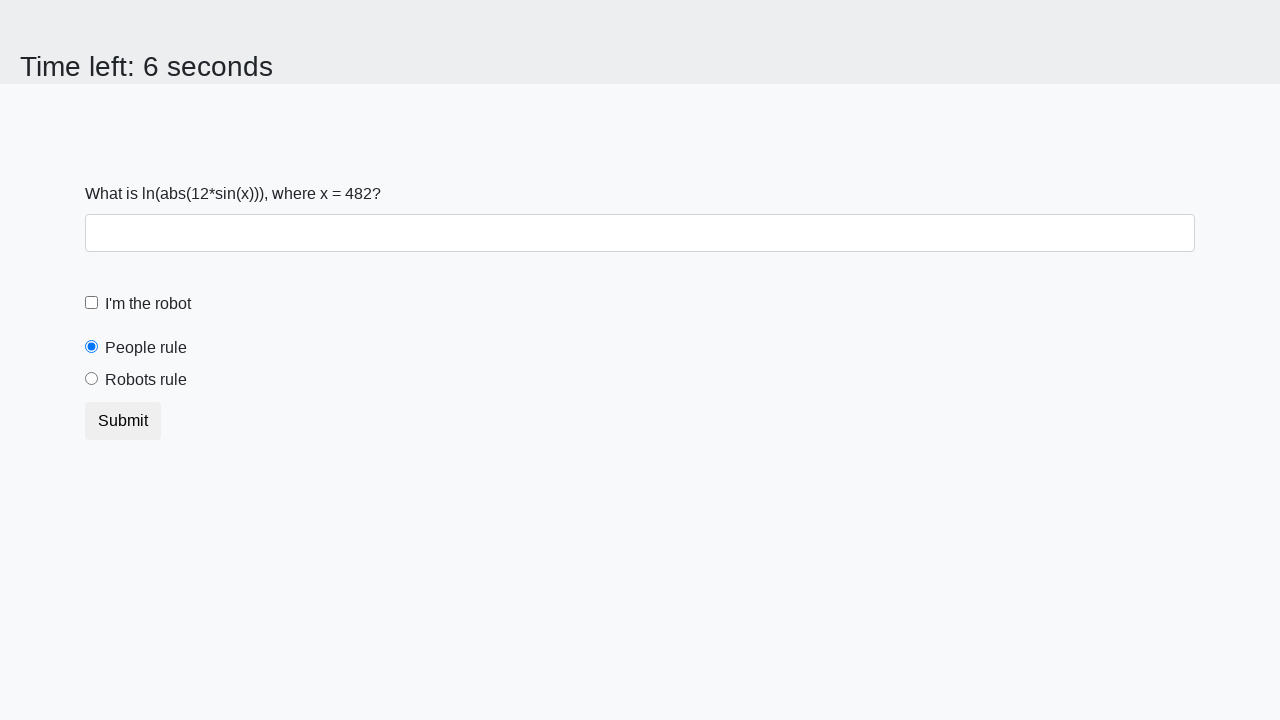

Calculated answer using formula log(|12*sin(x)|): 2.4571623835286913
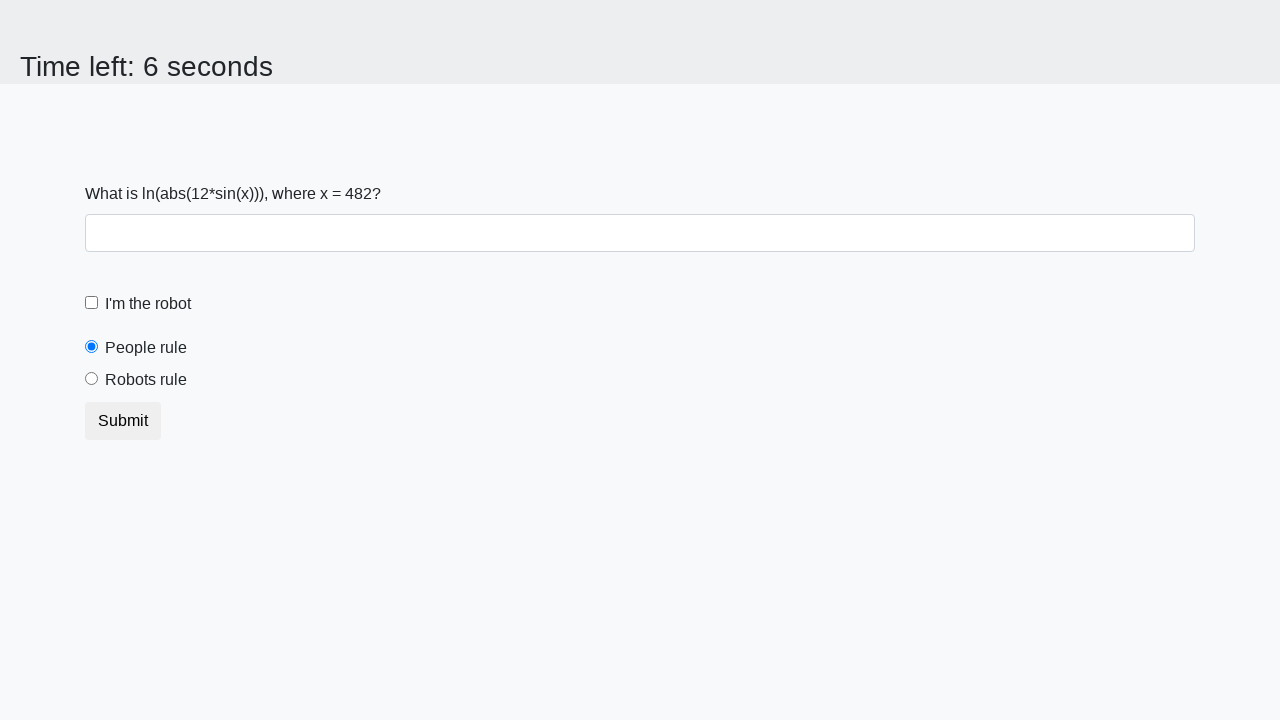

Filled answer field with calculated value on #answer
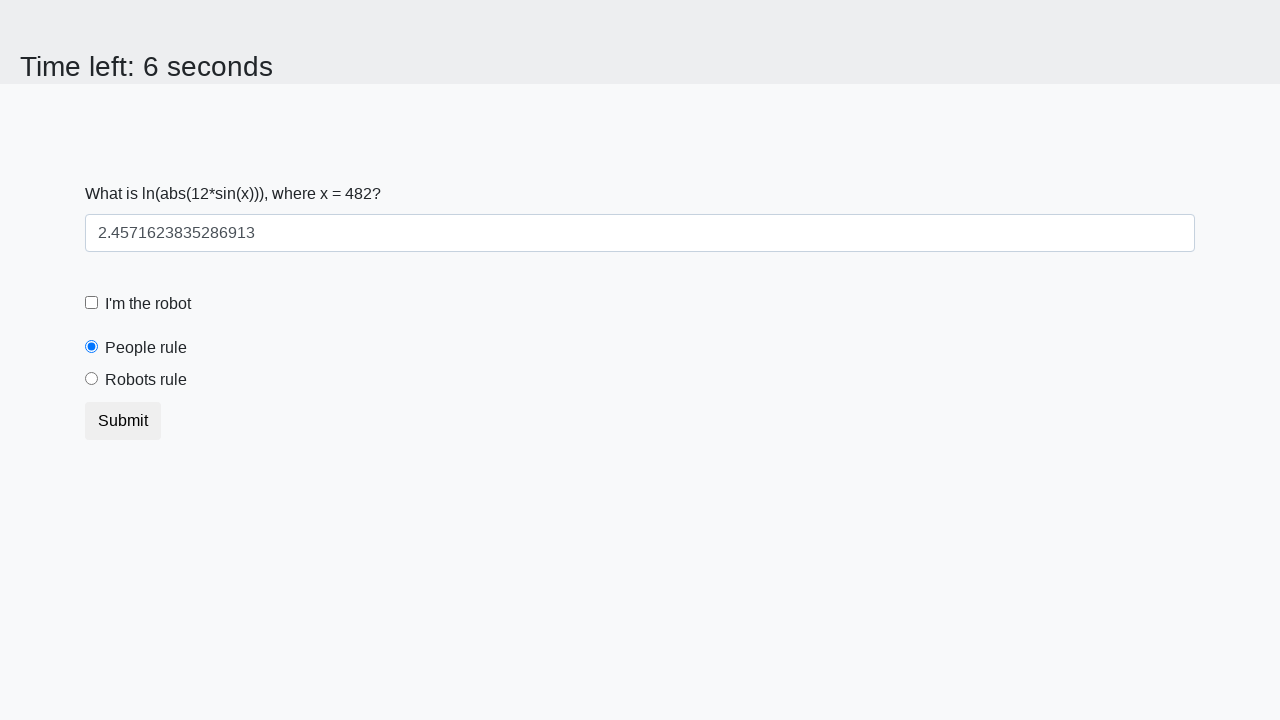

Clicked robotCheckbox checkbox at (148, 304) on label[for='robotCheckbox']
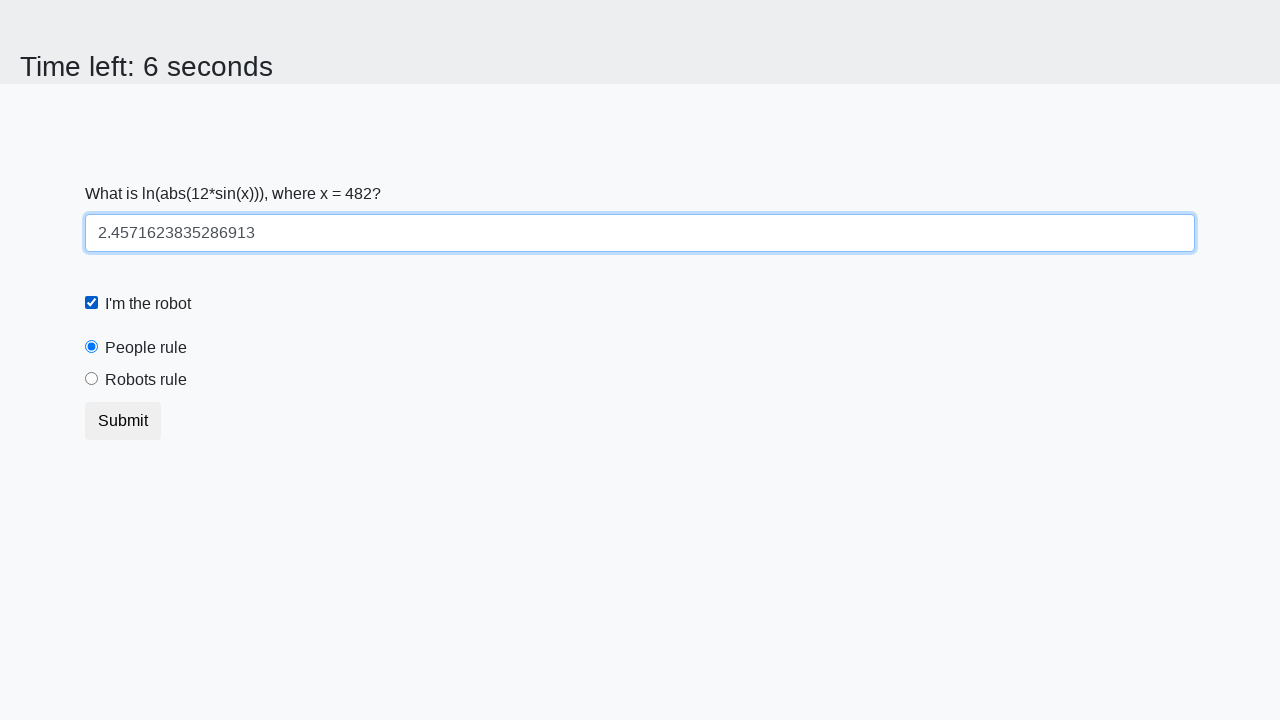

Clicked robotsRule radio button at (146, 380) on label[for='robotsRule']
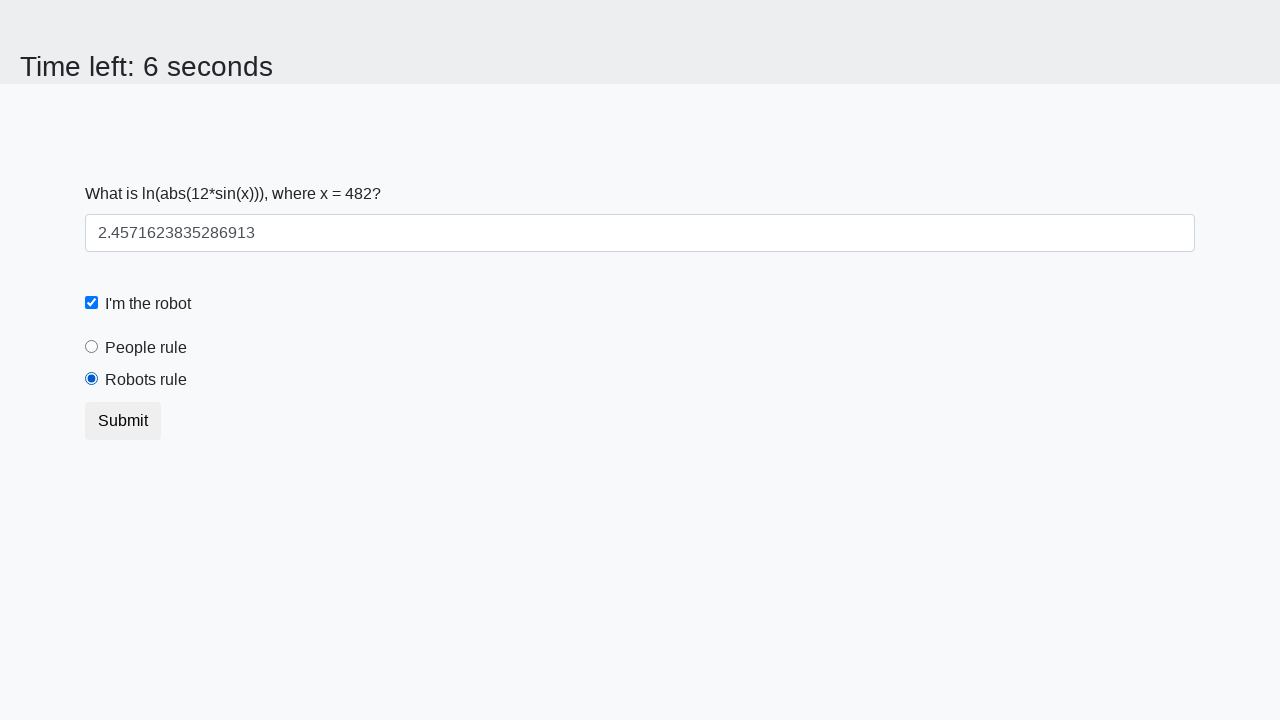

Submitted form by clicking submit button at (123, 421) on button.btn
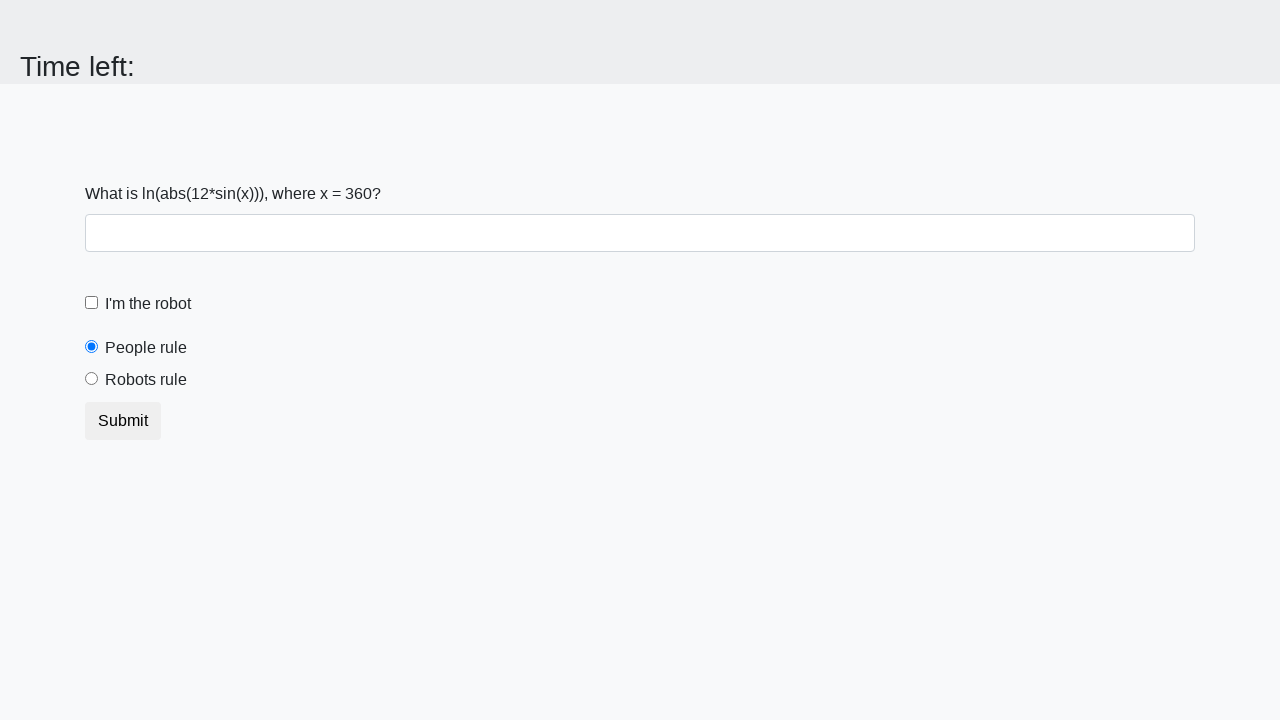

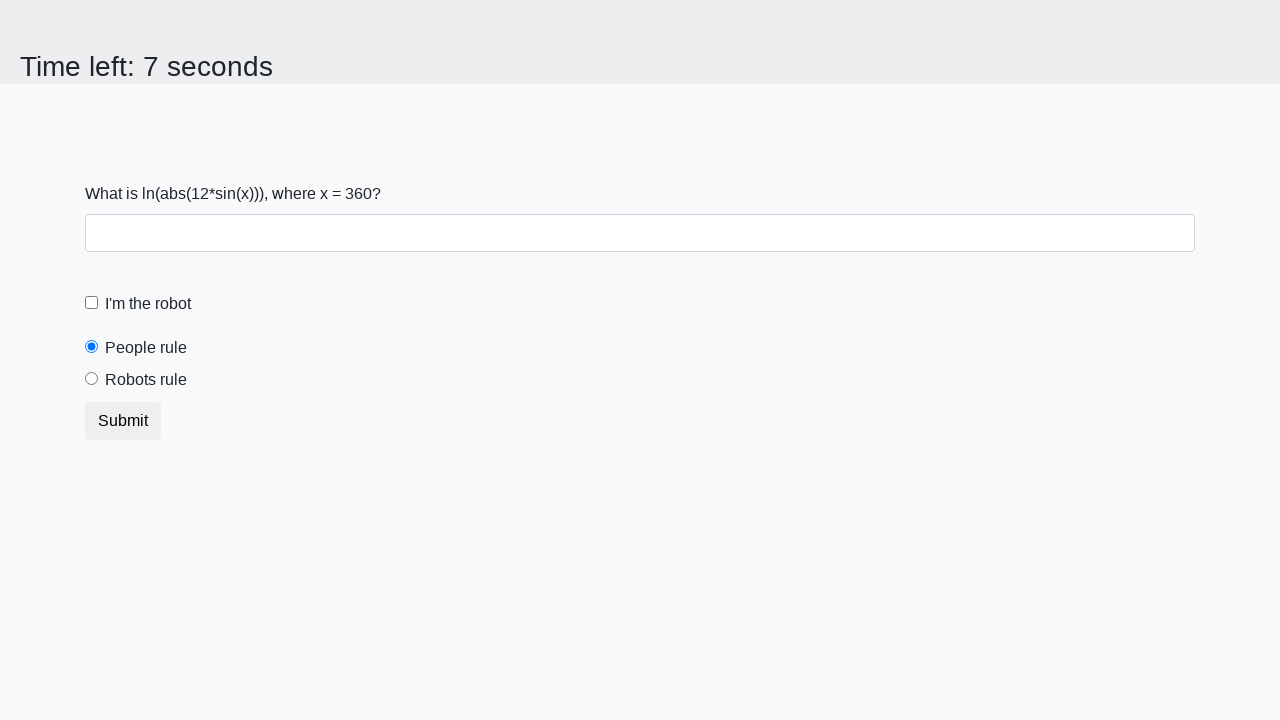